Tests custom checkbox and radio button interactions on Ubuntu login page by verifying initial states, clicking radio buttons to toggle selection, and checking/verifying a terms acceptance checkbox.

Starting URL: https://login.ubuntu.com/

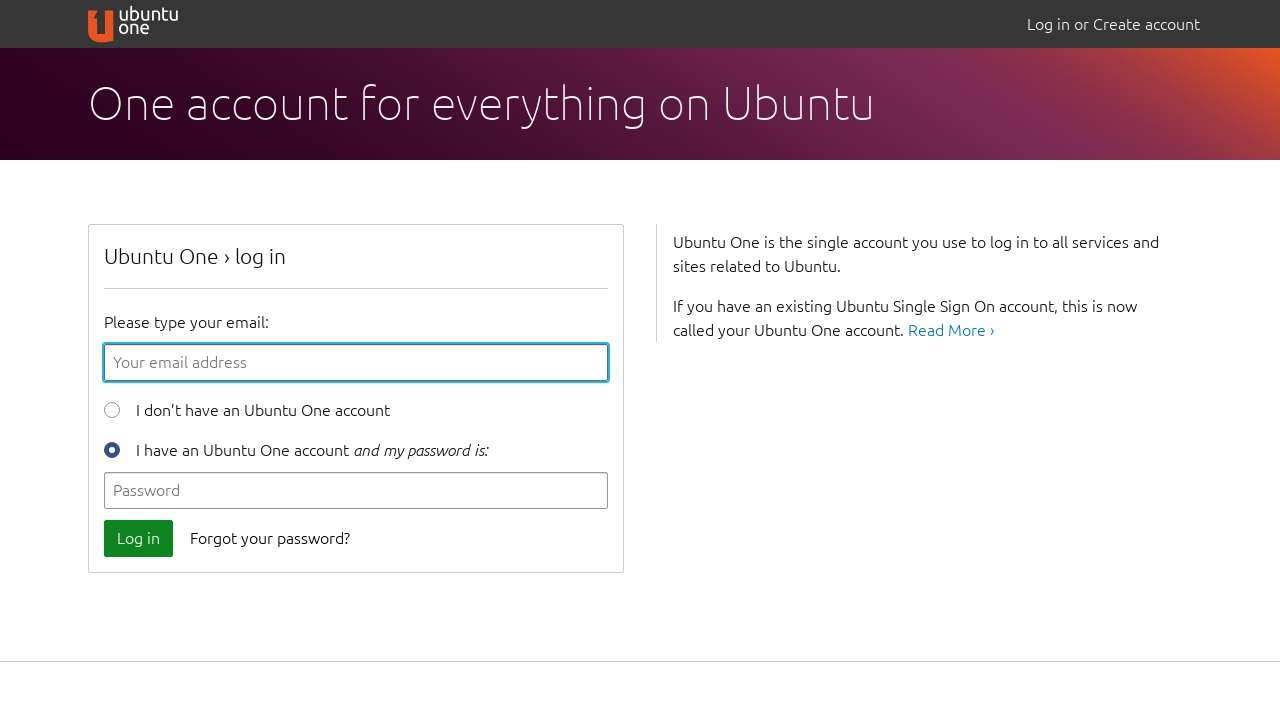

Verified returning user radio button is selected initially
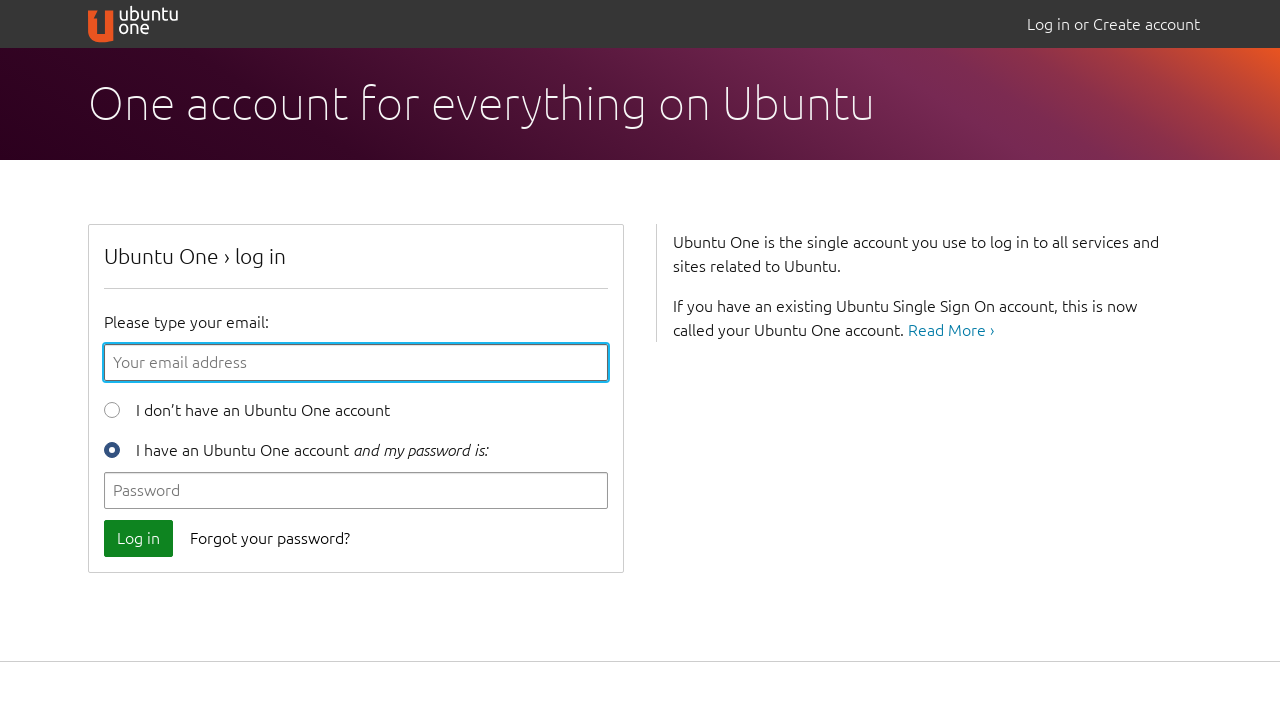

Verified new user radio button is not selected initially
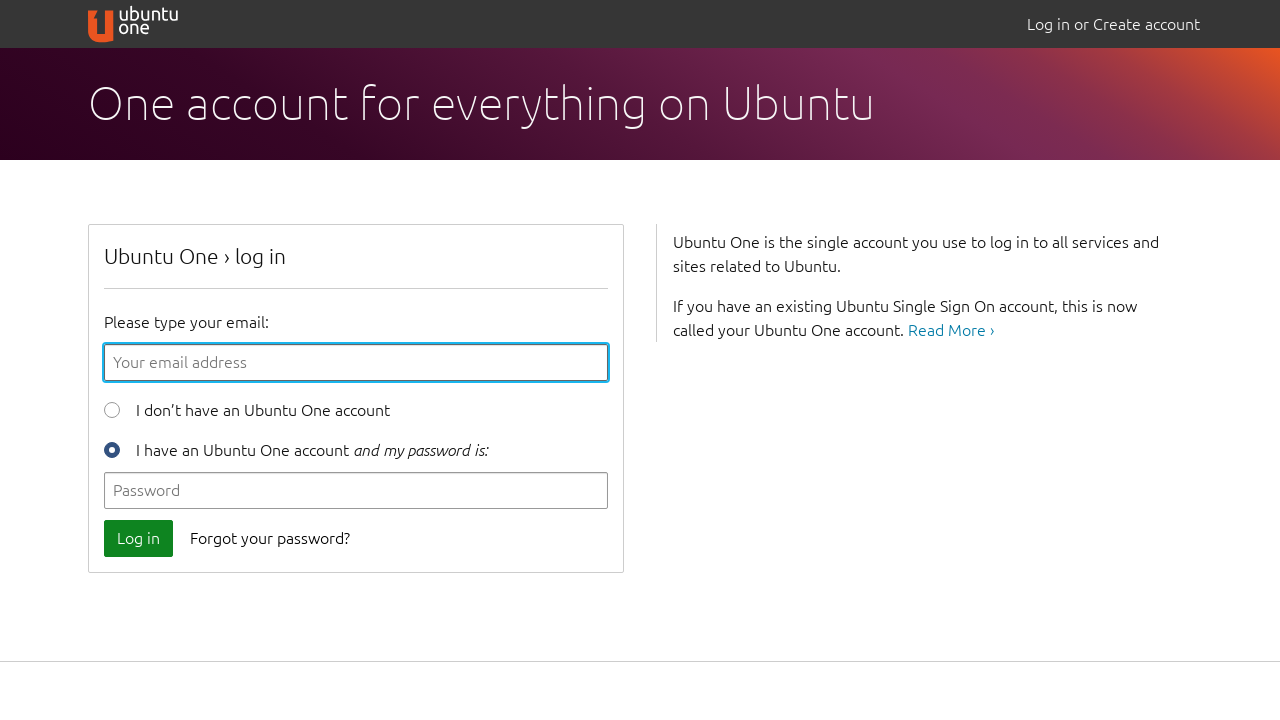

Clicked new user radio button using JavaScript
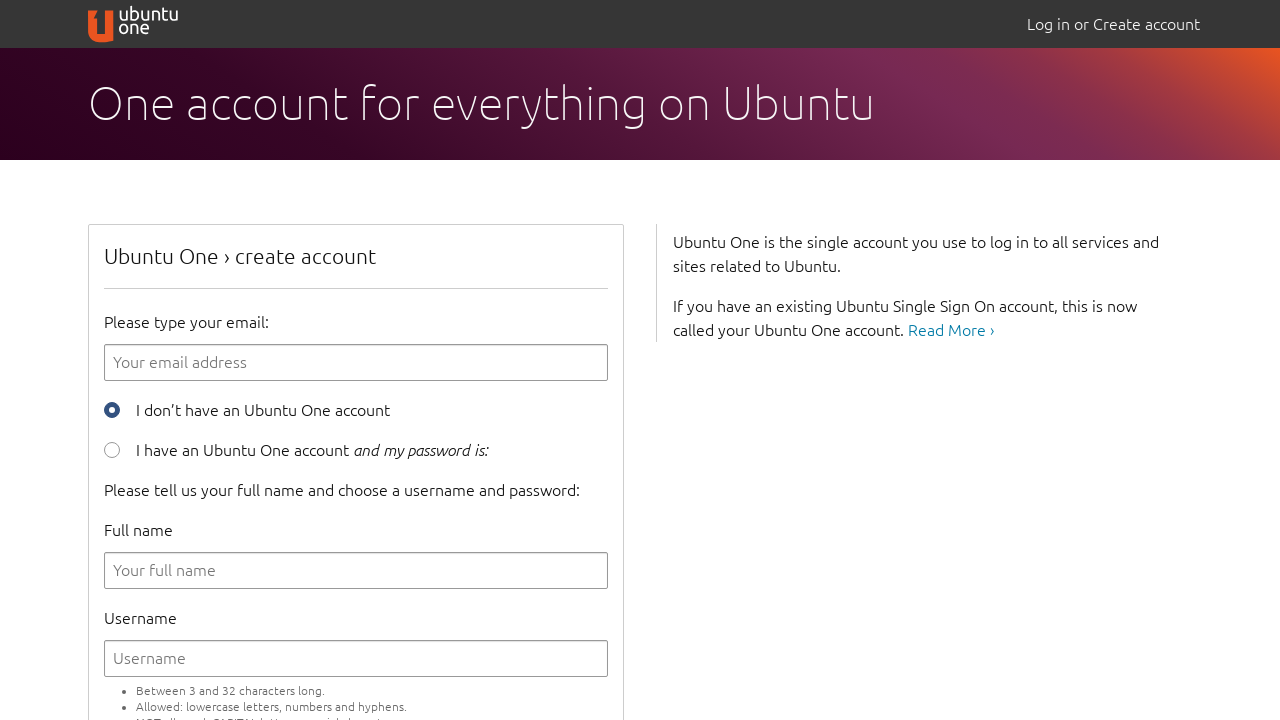

Verified returning user radio button is no longer selected
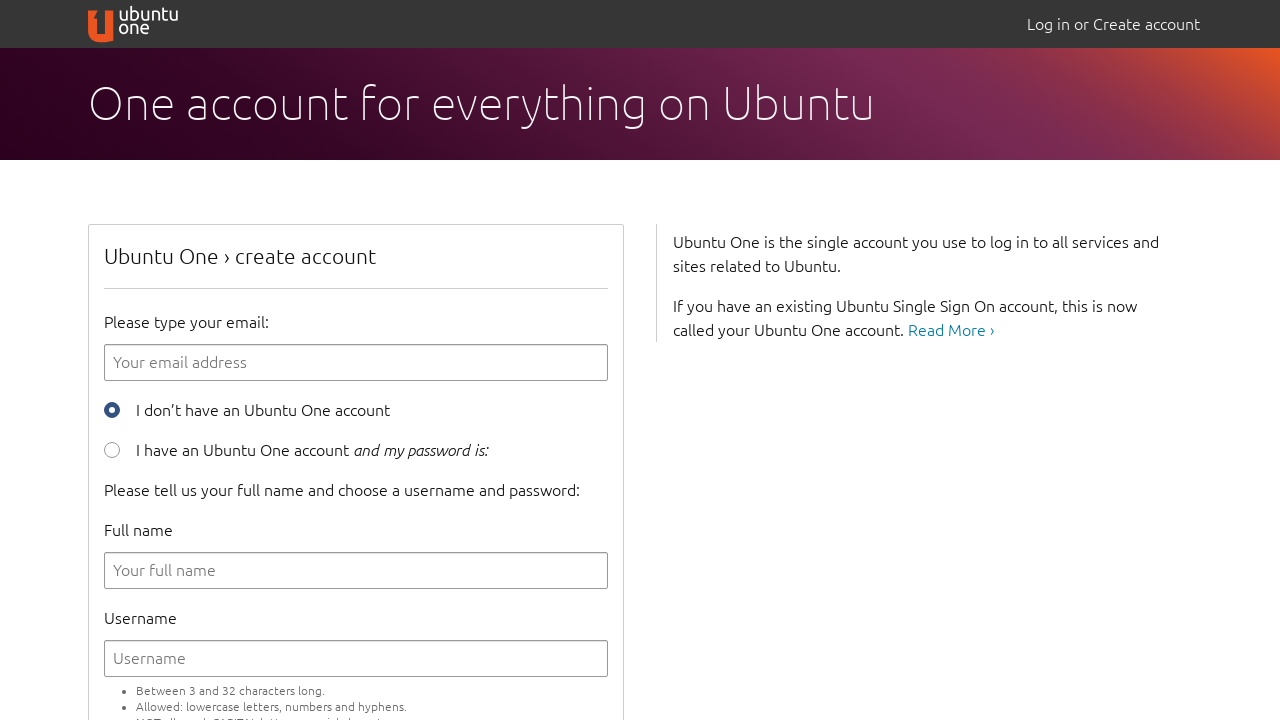

Verified new user radio button is now selected
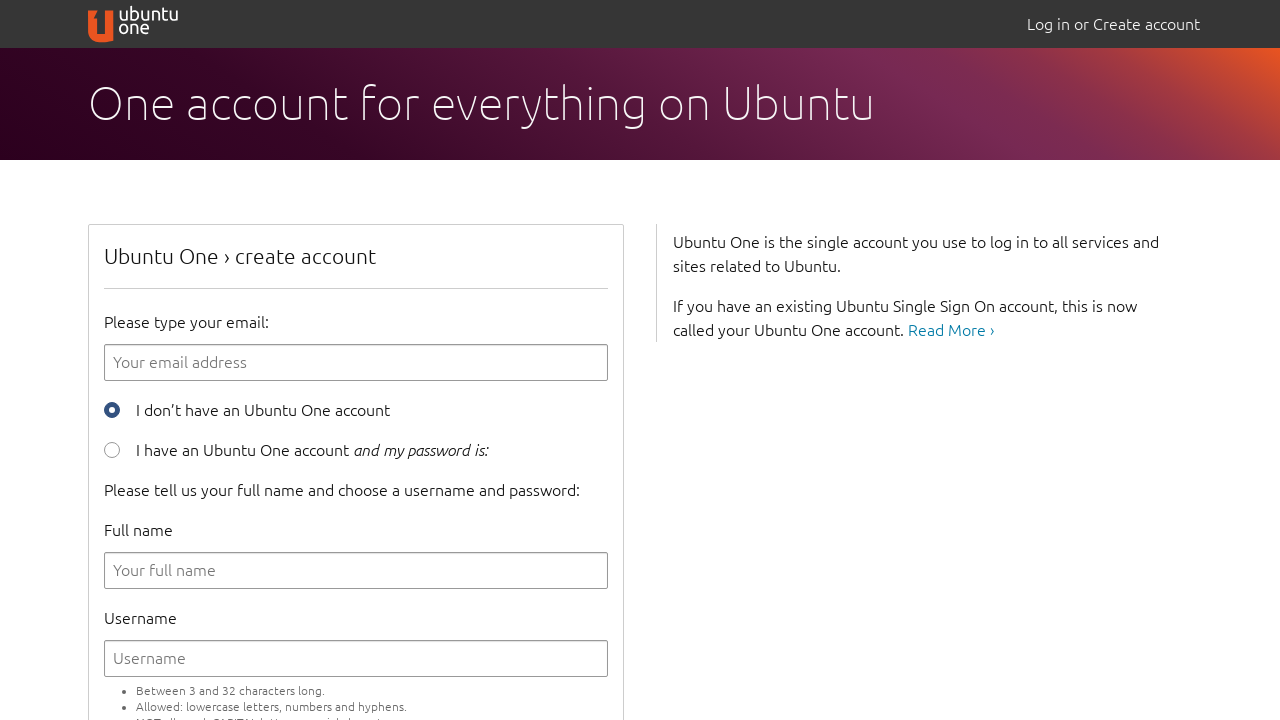

Verified accept terms checkbox is unchecked initially
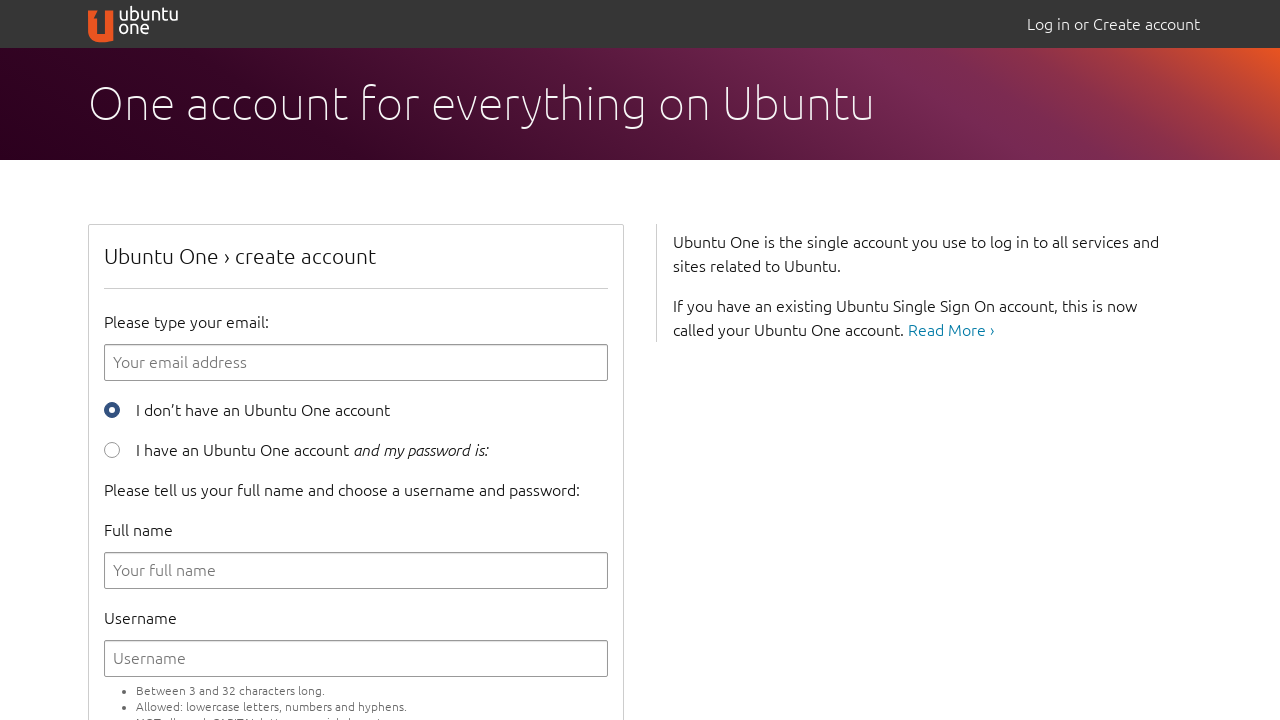

Clicked accept terms checkbox using JavaScript
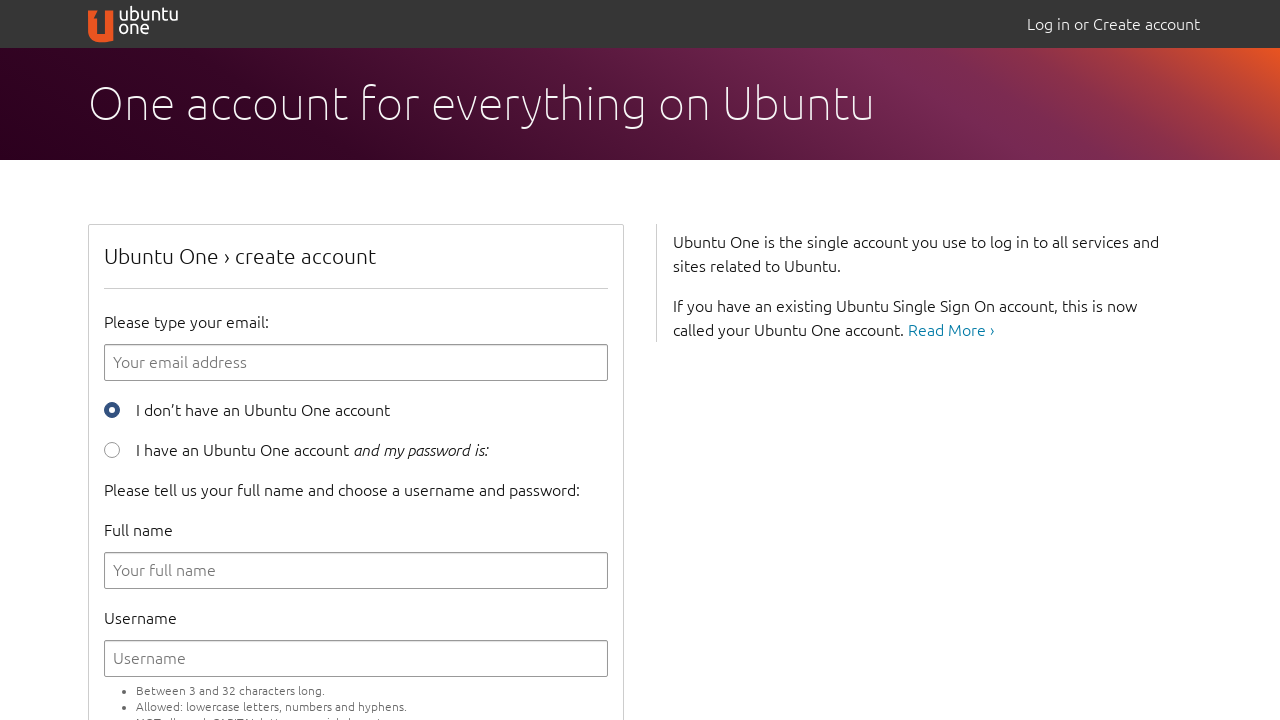

Verified accept terms checkbox is now checked
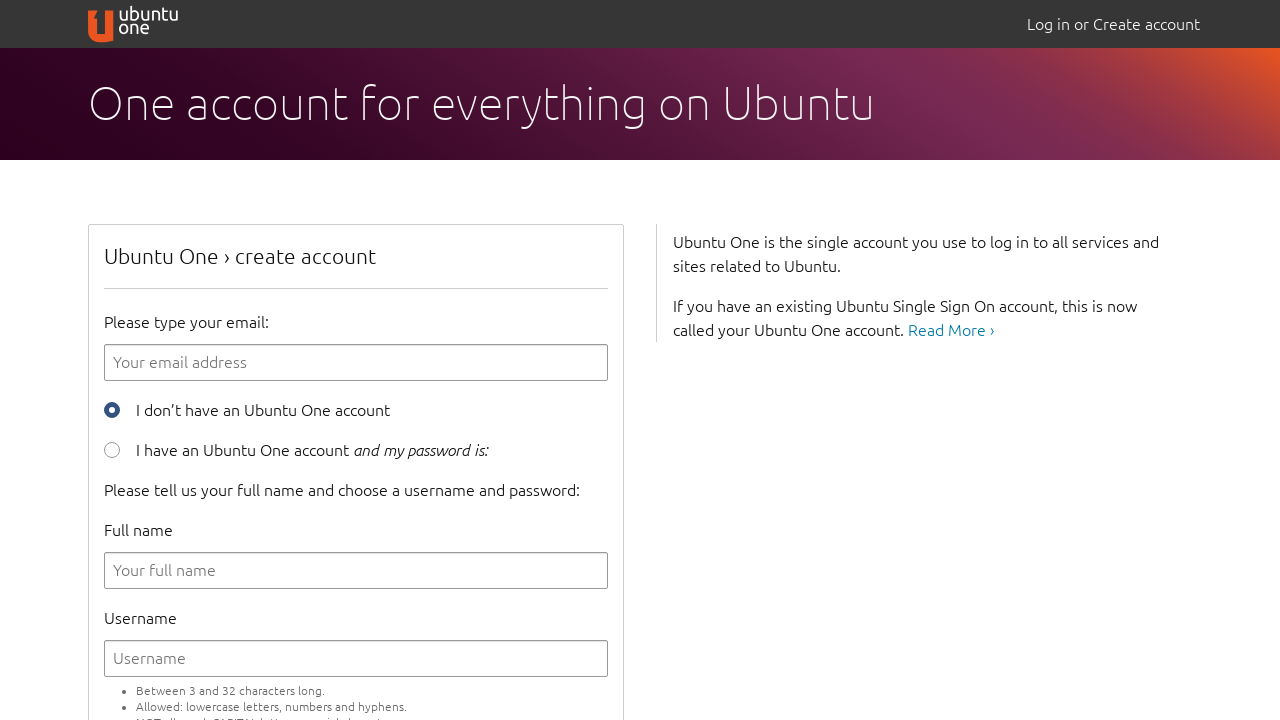

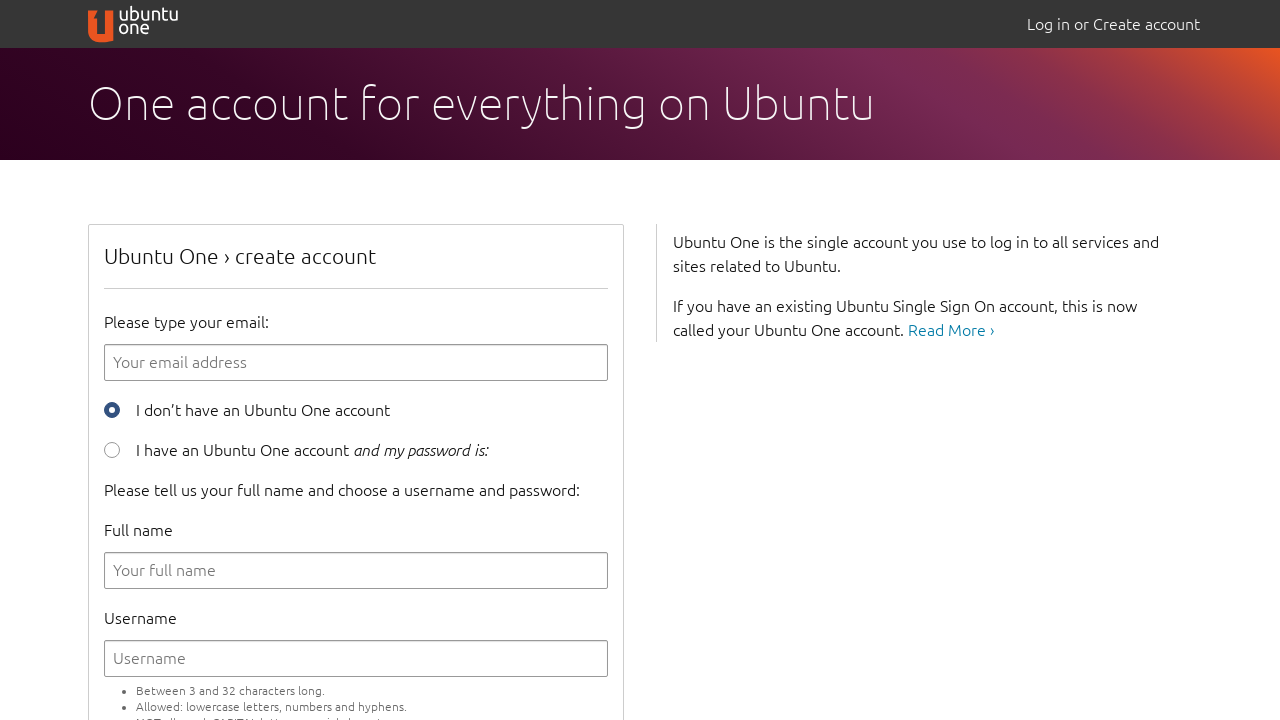